Tests show/hide functionality of a textbox by entering text, hiding the textbox, then showing it again

Starting URL: https://rahulshettyacademy.com/AutomationPractice/

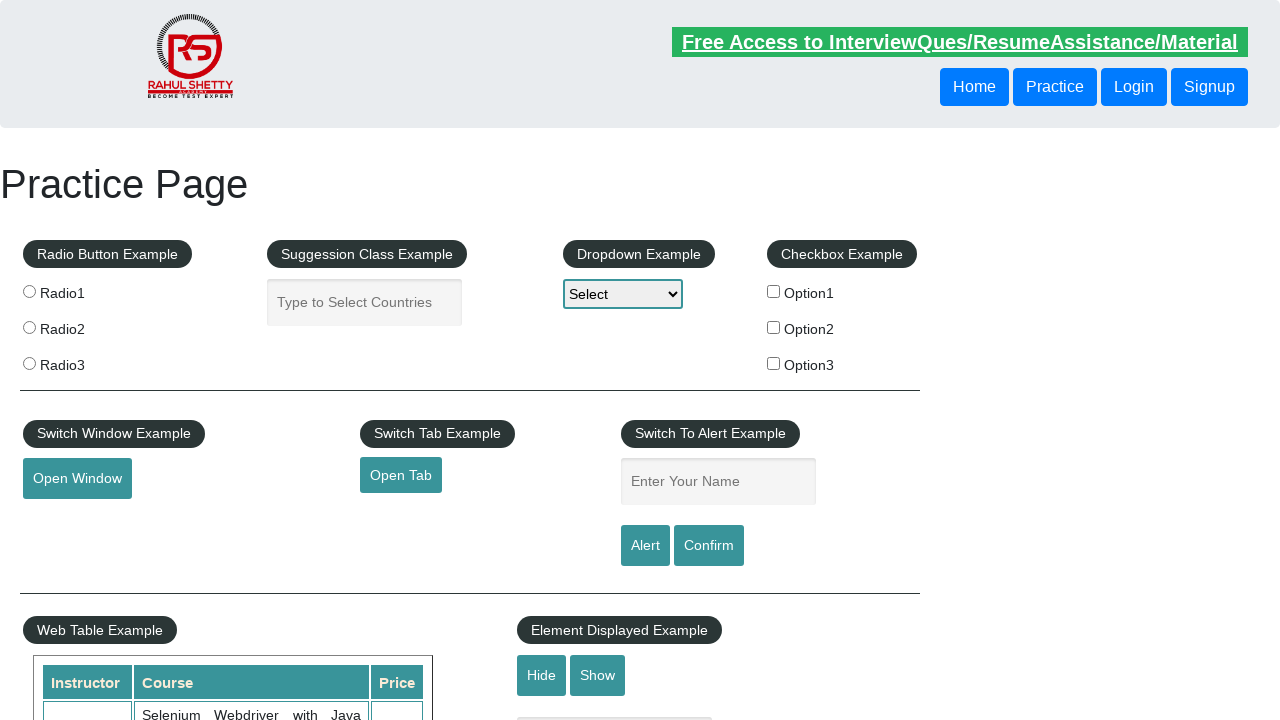

Scrolled down the page by 500px
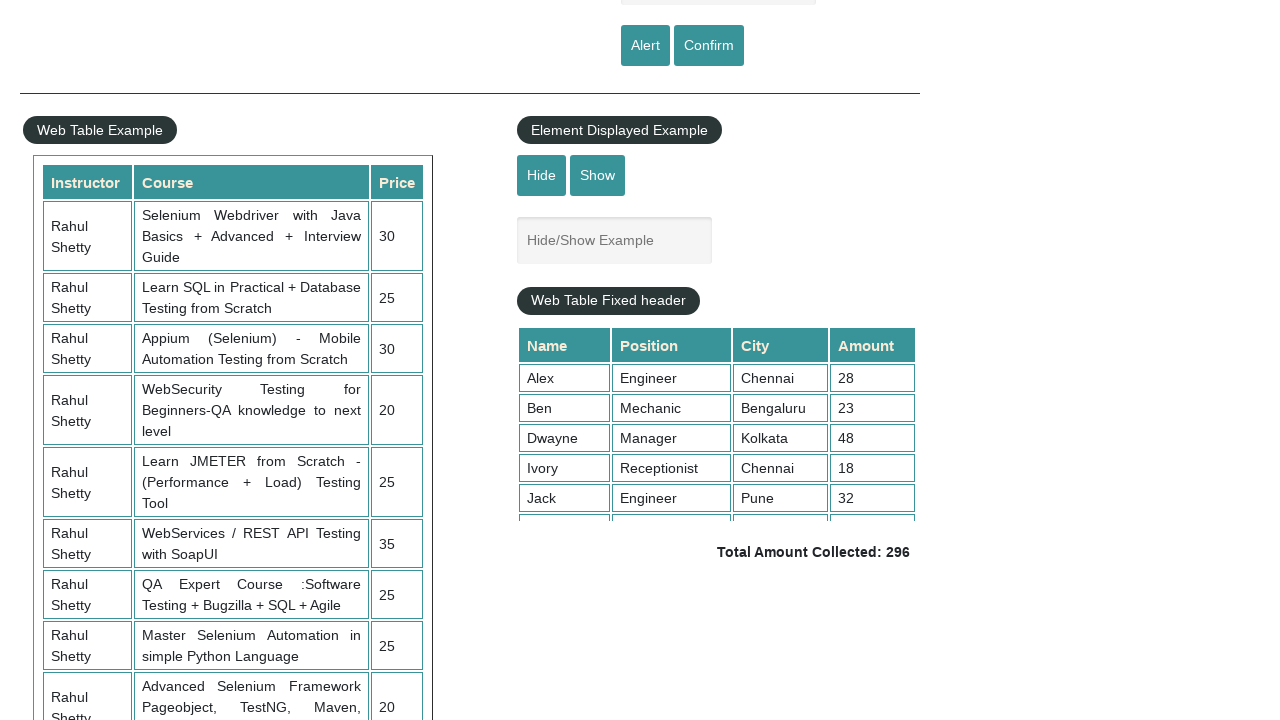

Entered 'TestUser' in the textbox on input[name='show-hide']
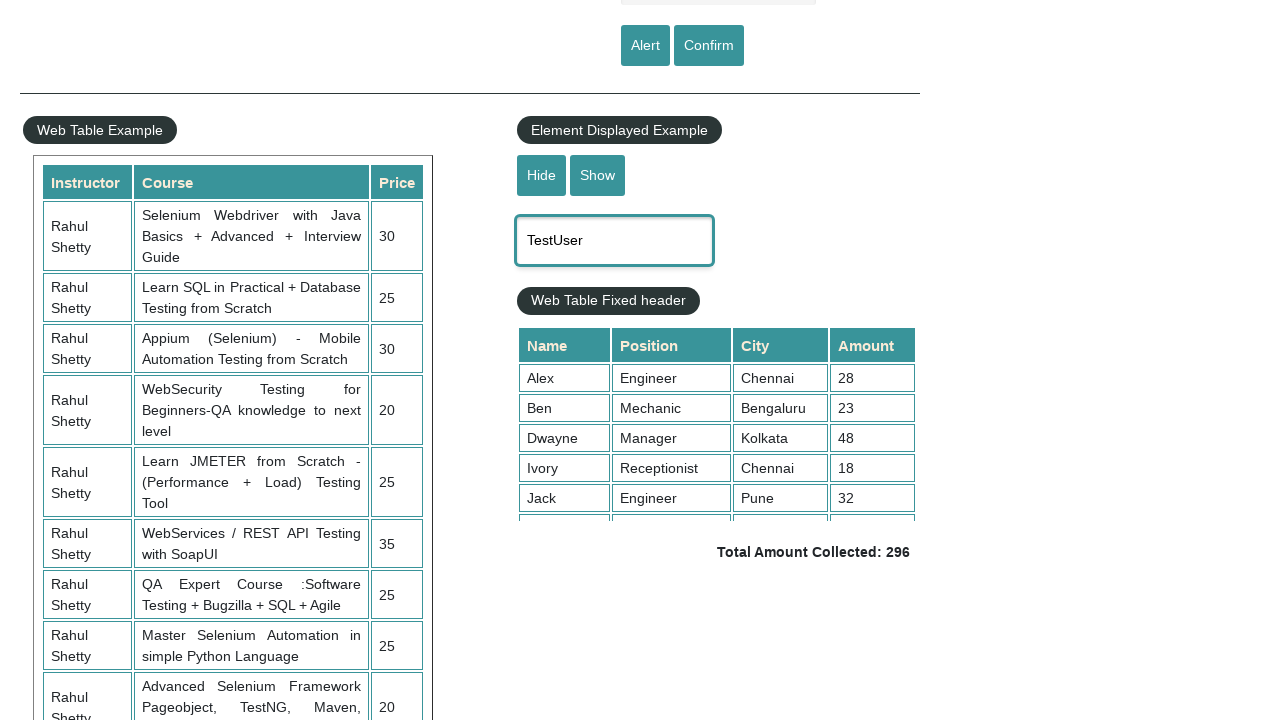

Clicked hide button to hide the textbox at (542, 175) on #hide-textbox
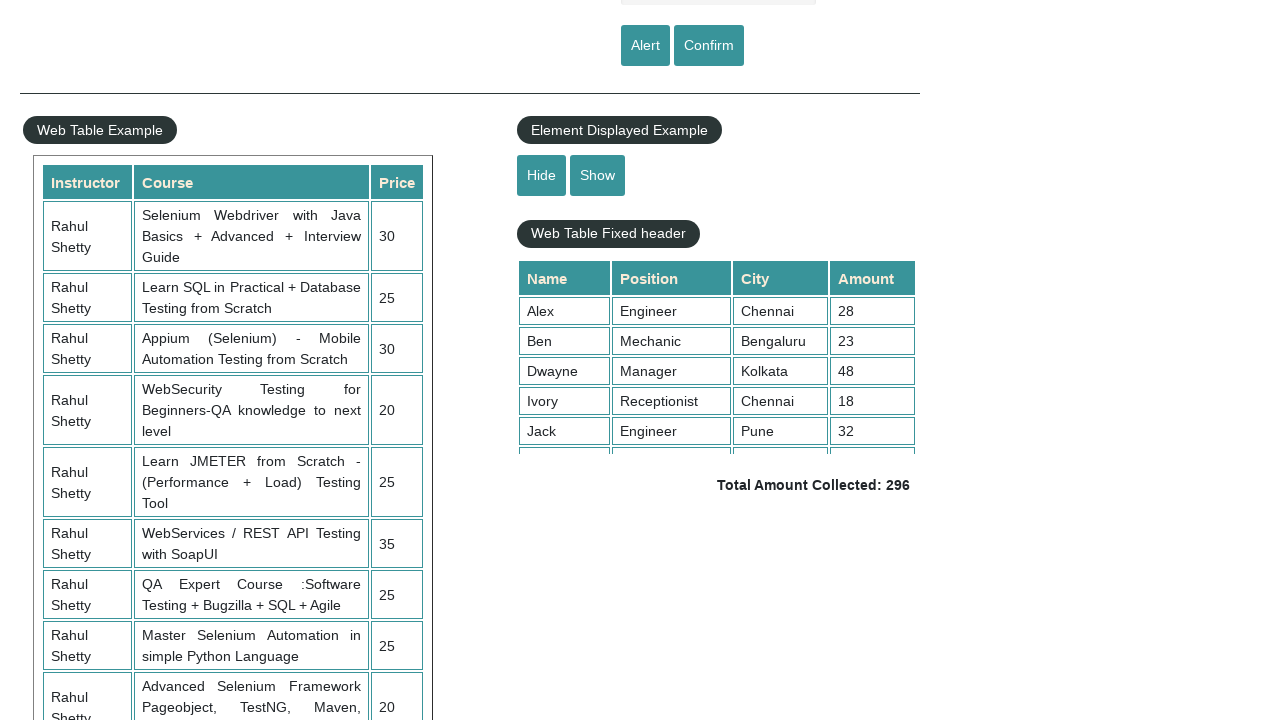

Clicked show button to display the textbox again at (598, 175) on #show-textbox
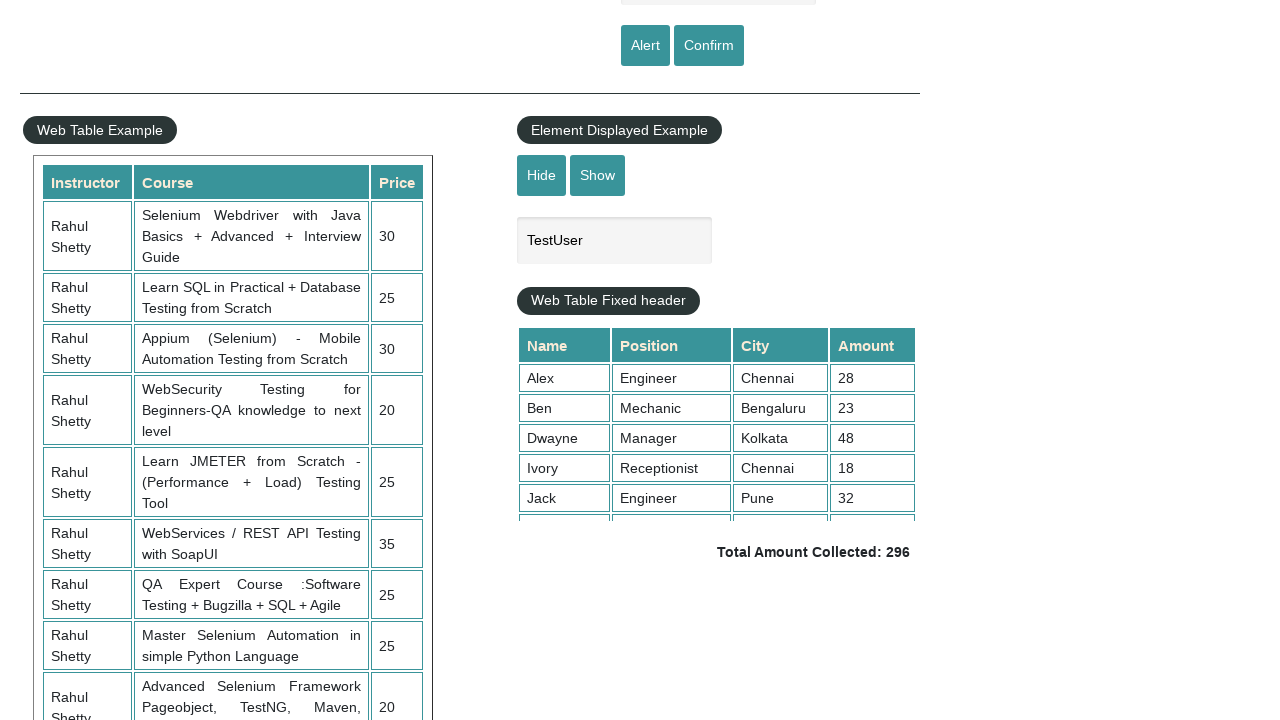

Verified that textbox is visible after clicking show button
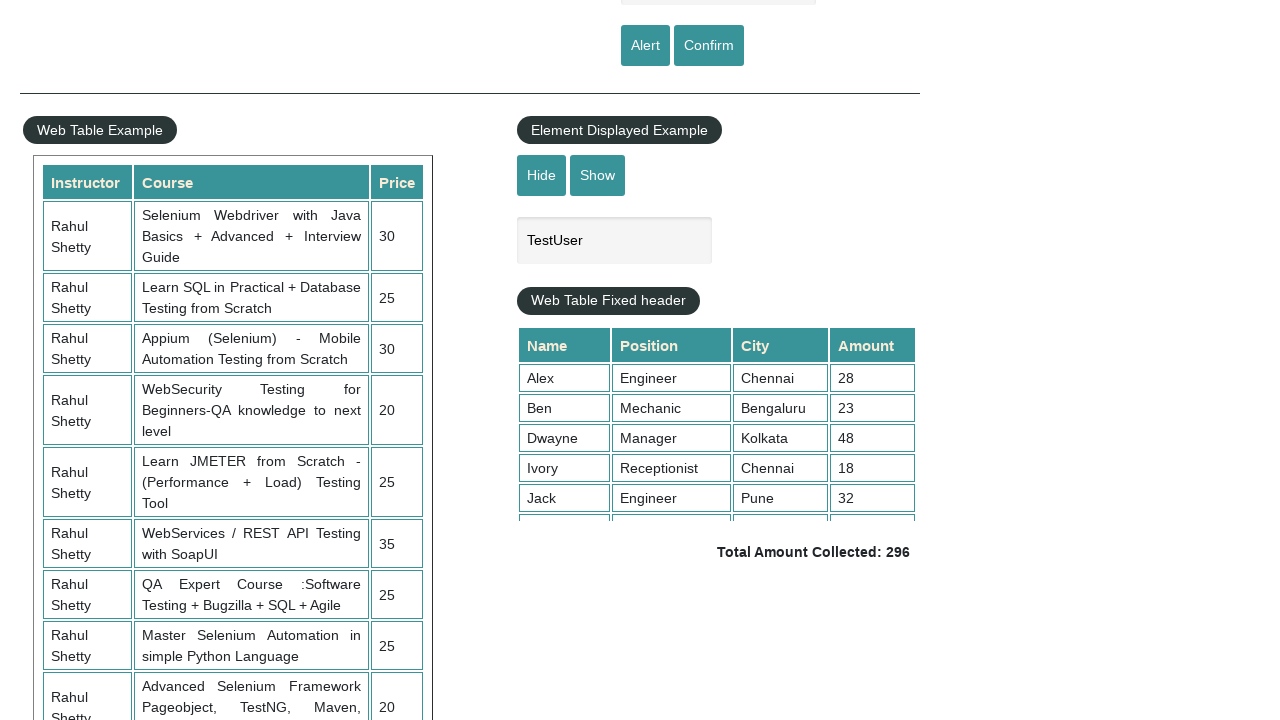

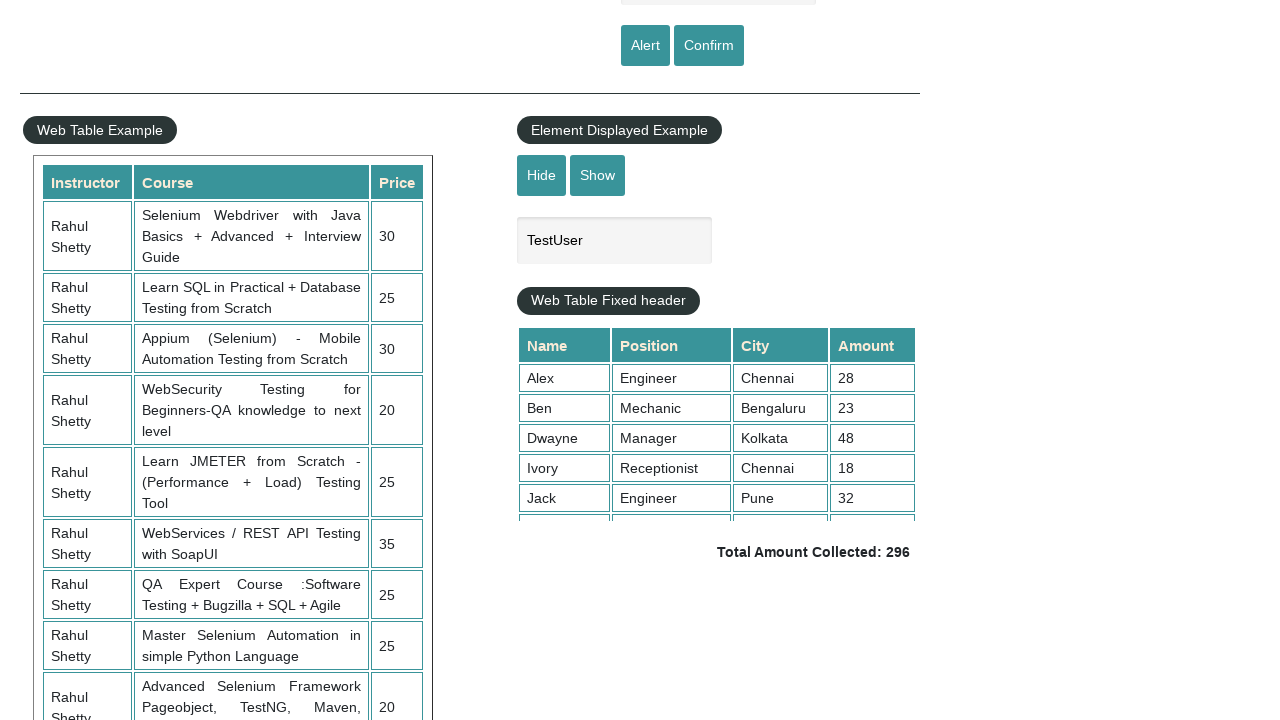